Navigates to MetLife website and accesses the dental insurance section through the solutions menu

Starting URL: https://www.metlife.com/

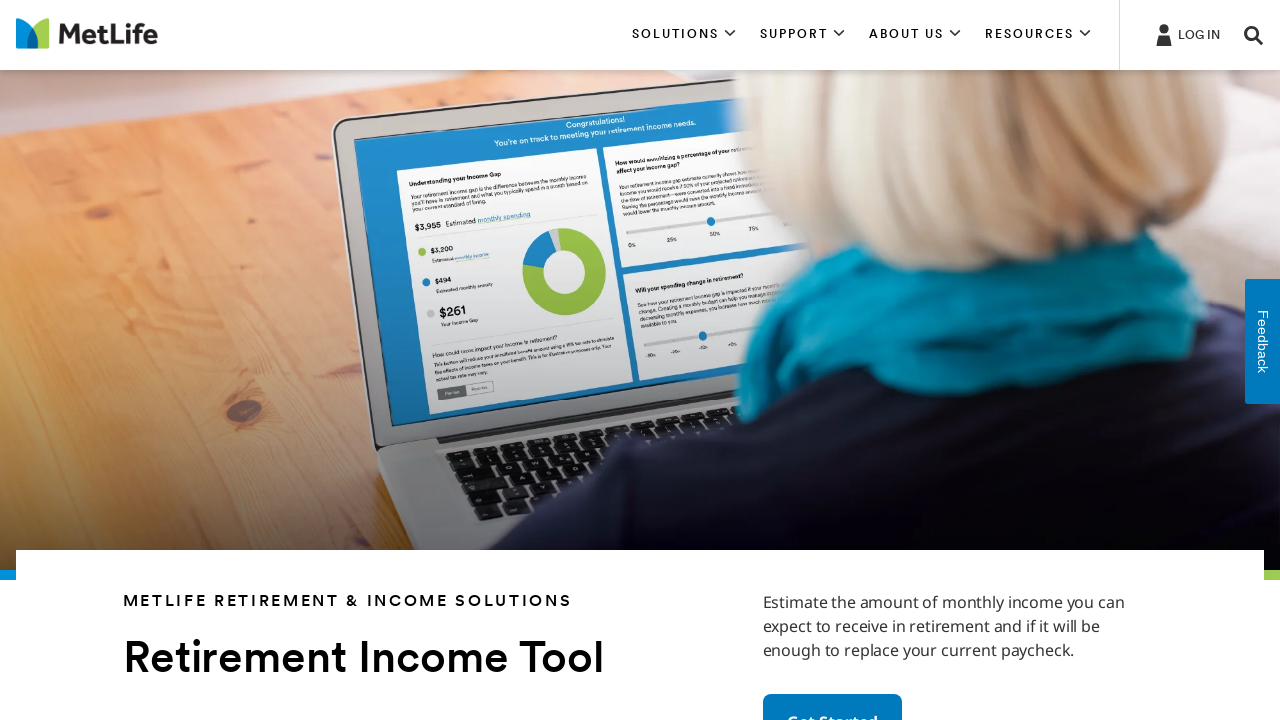

Clicked on the Solutions tab at (684, 35) on xpath=//*[@aria-controls='section1']
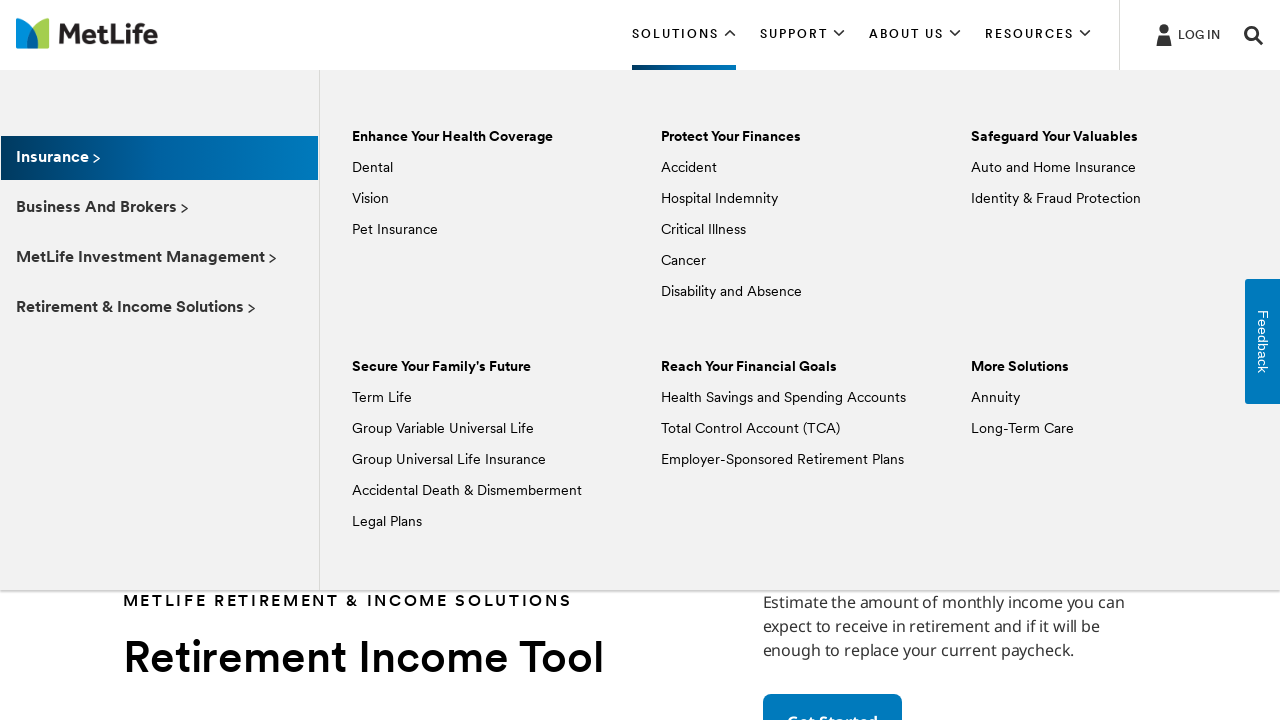

Clicked on the Dental menu option at (372, 168) on xpath=//*[text()='Dental']
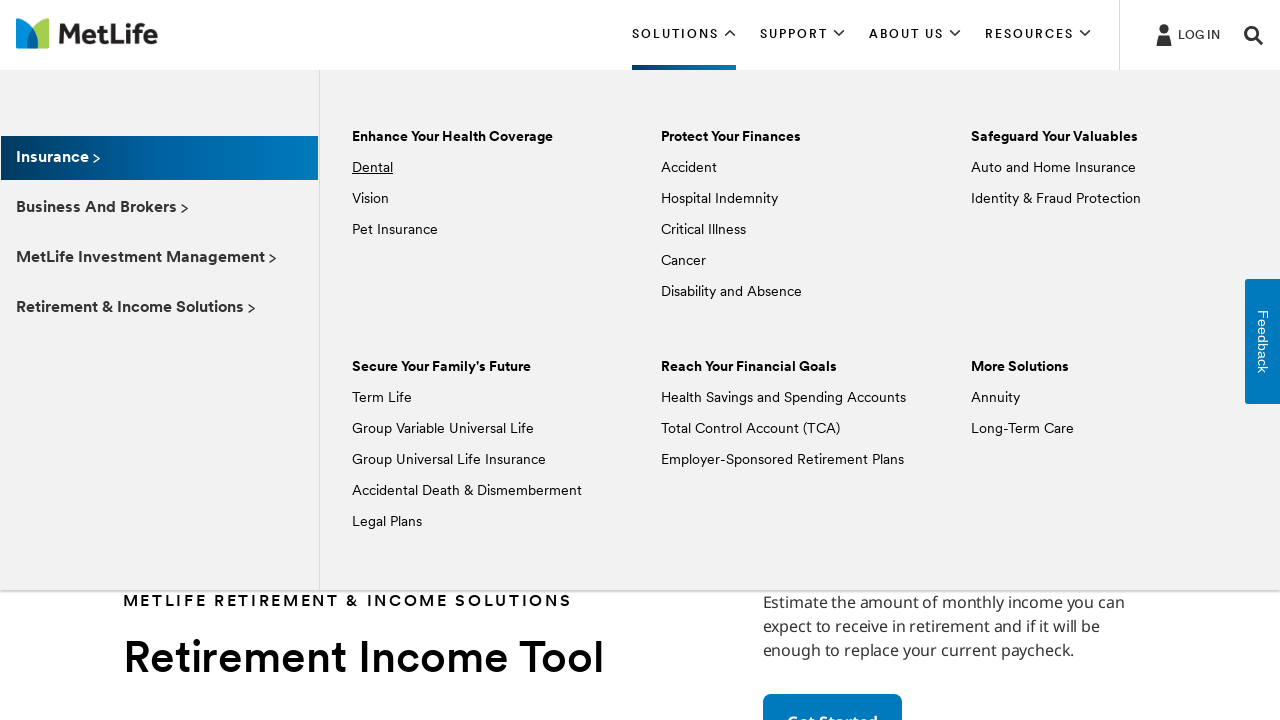

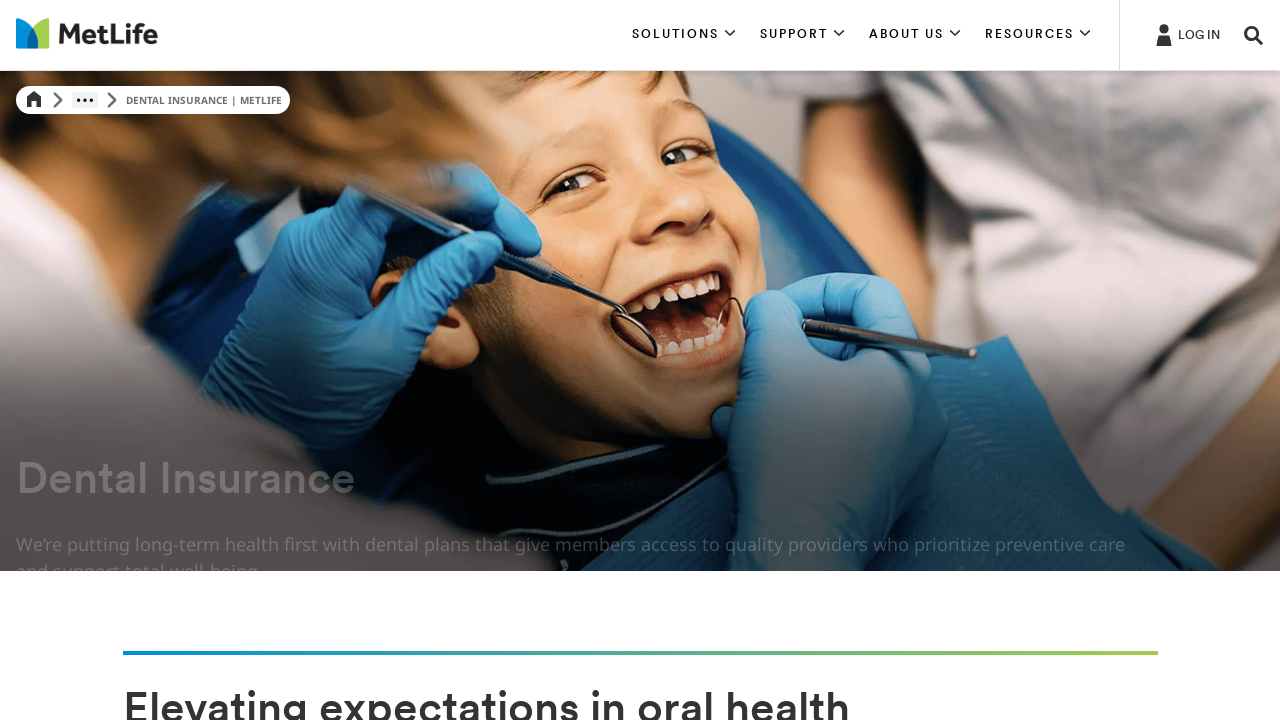